Tests jQuery UI drag and drop functionality by dragging an element to a drop zone, then navigates to the Resizable page

Starting URL: https://jqueryui.com/droppable/

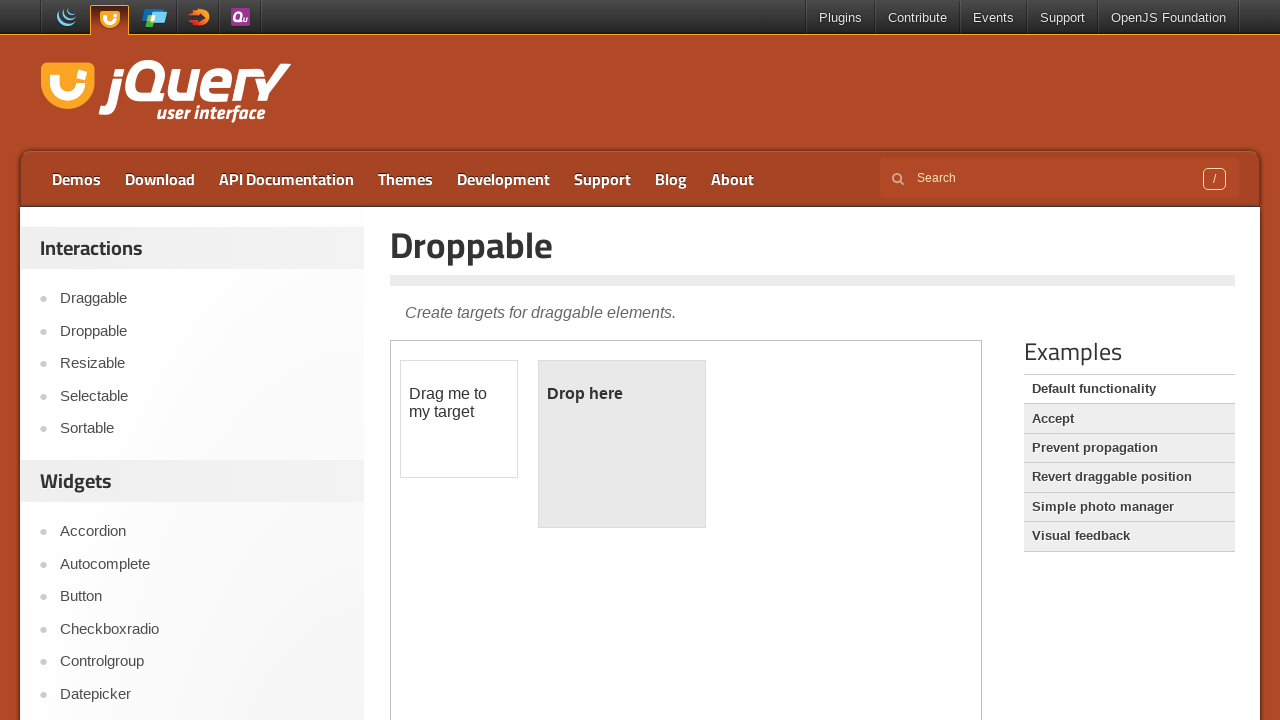

Located the first iframe containing the drag and drop demo
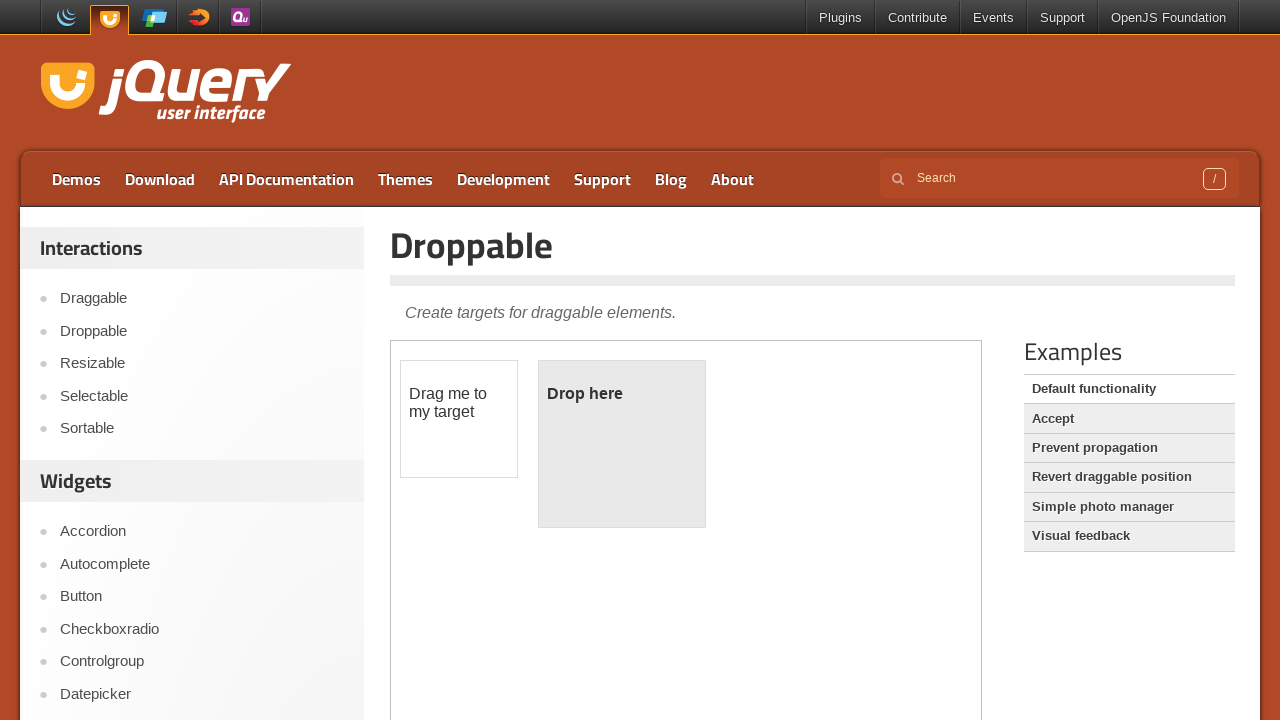

Located the draggable element with id 'draggable'
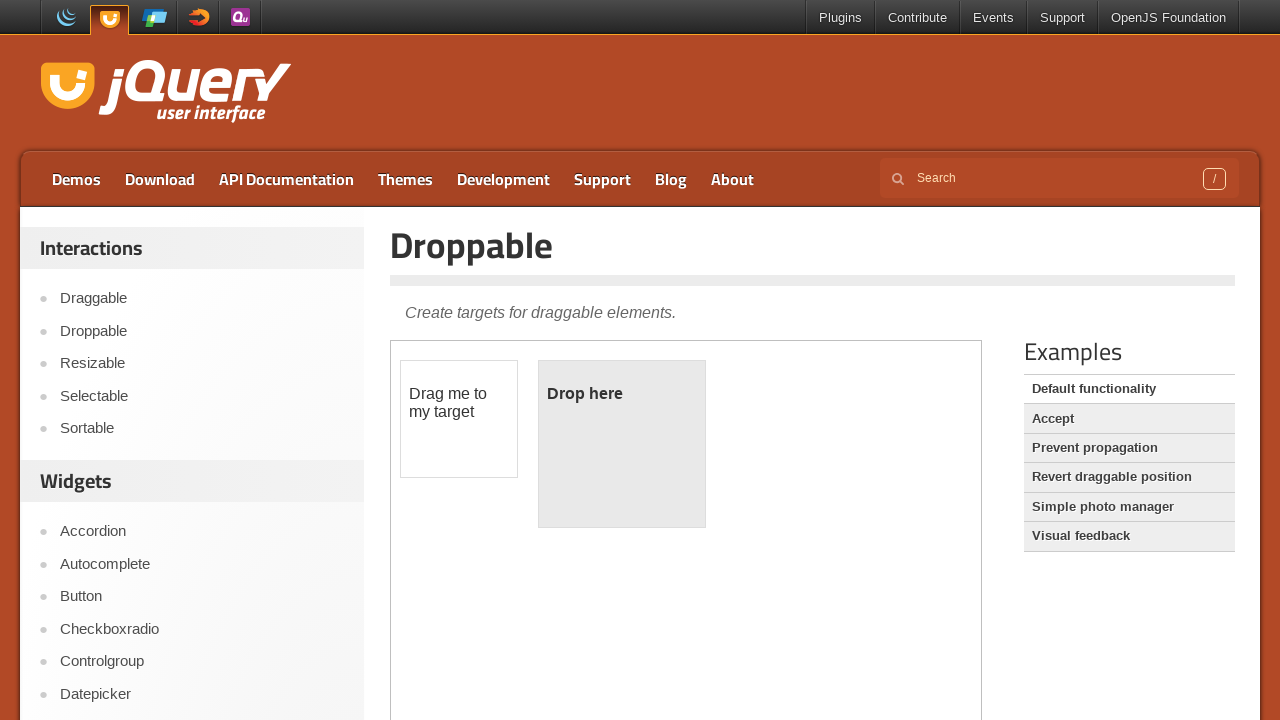

Located the droppable element with id 'droppable'
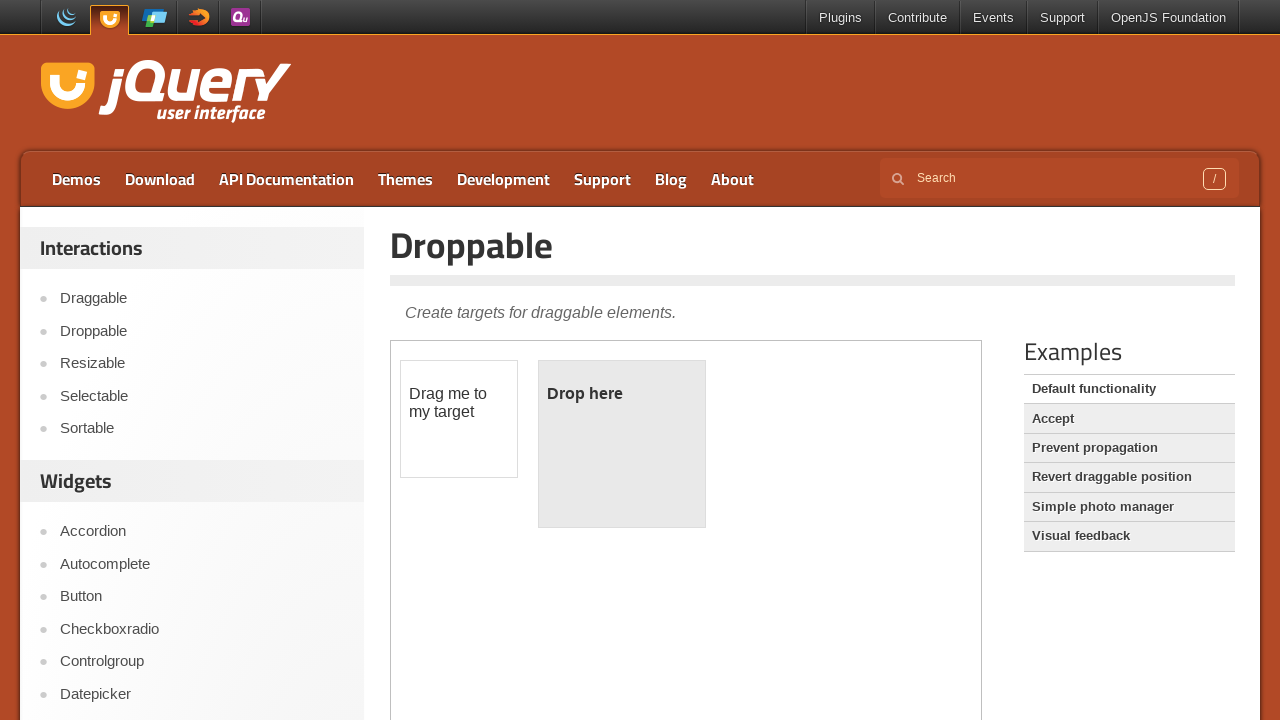

Dragged the draggable element to the droppable zone at (622, 444)
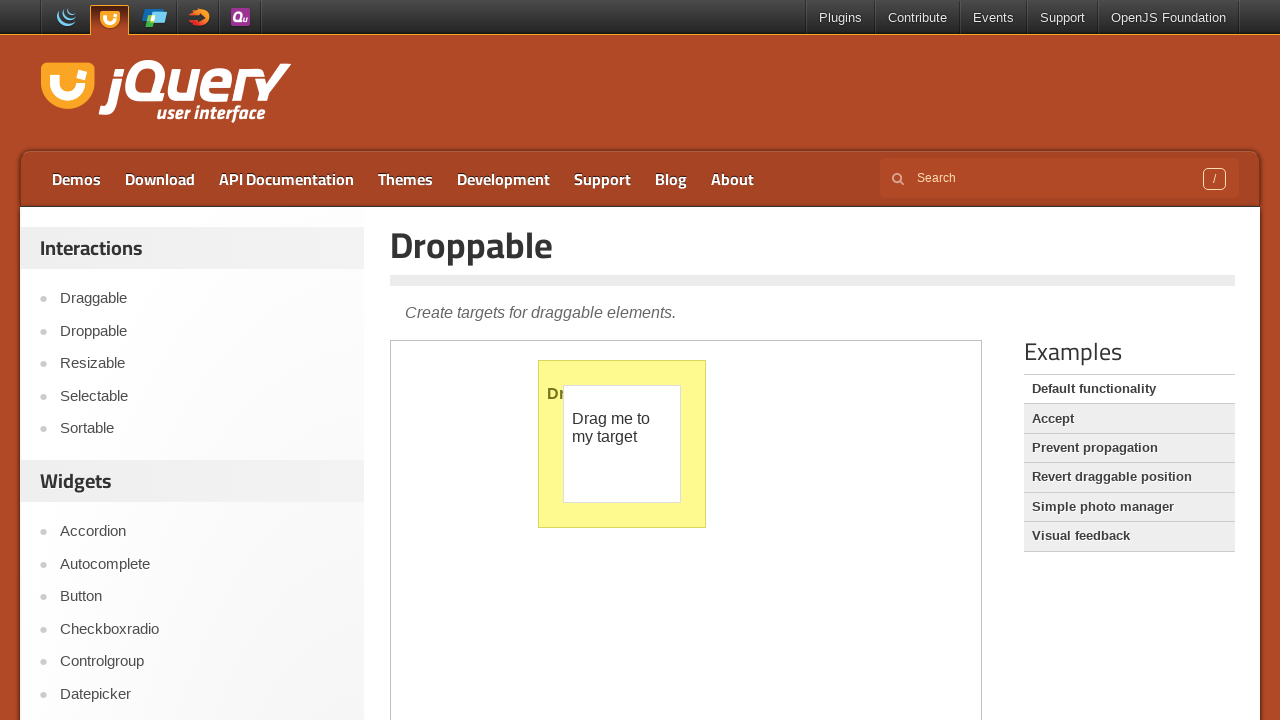

Clicked on 'Resizable' link to navigate to the Resizable demo page at (202, 364) on a:text('Resizable')
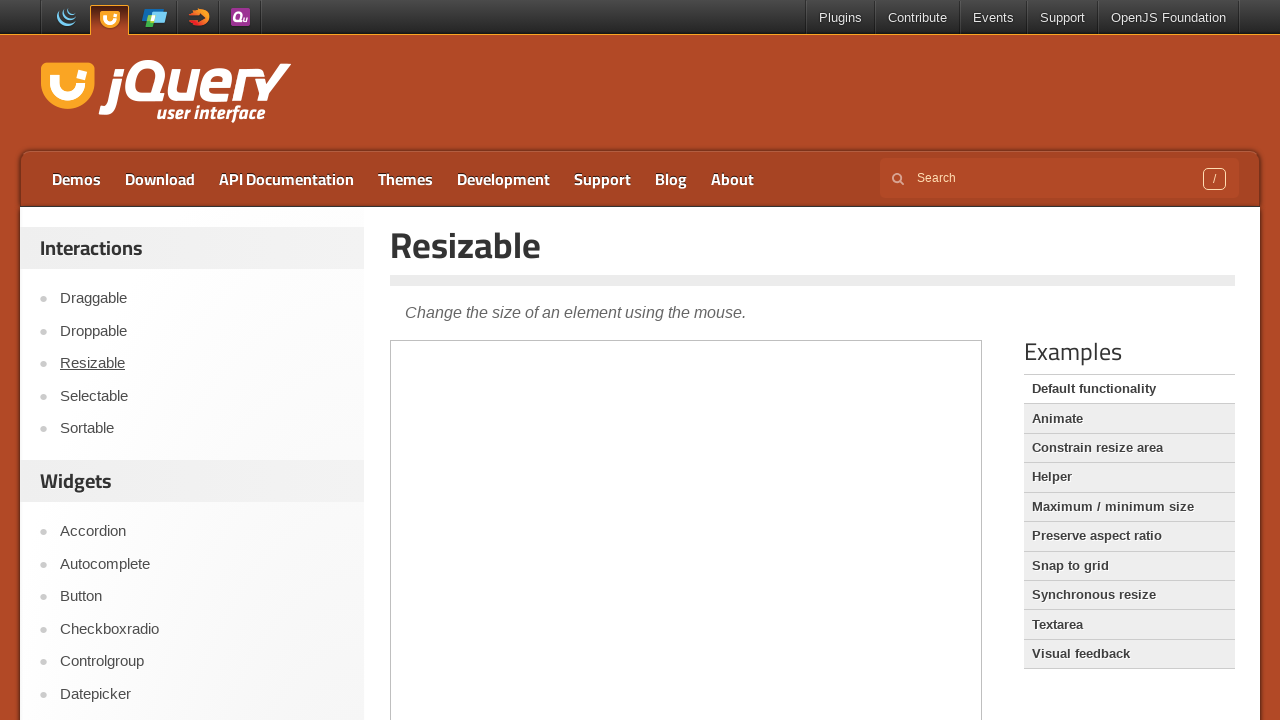

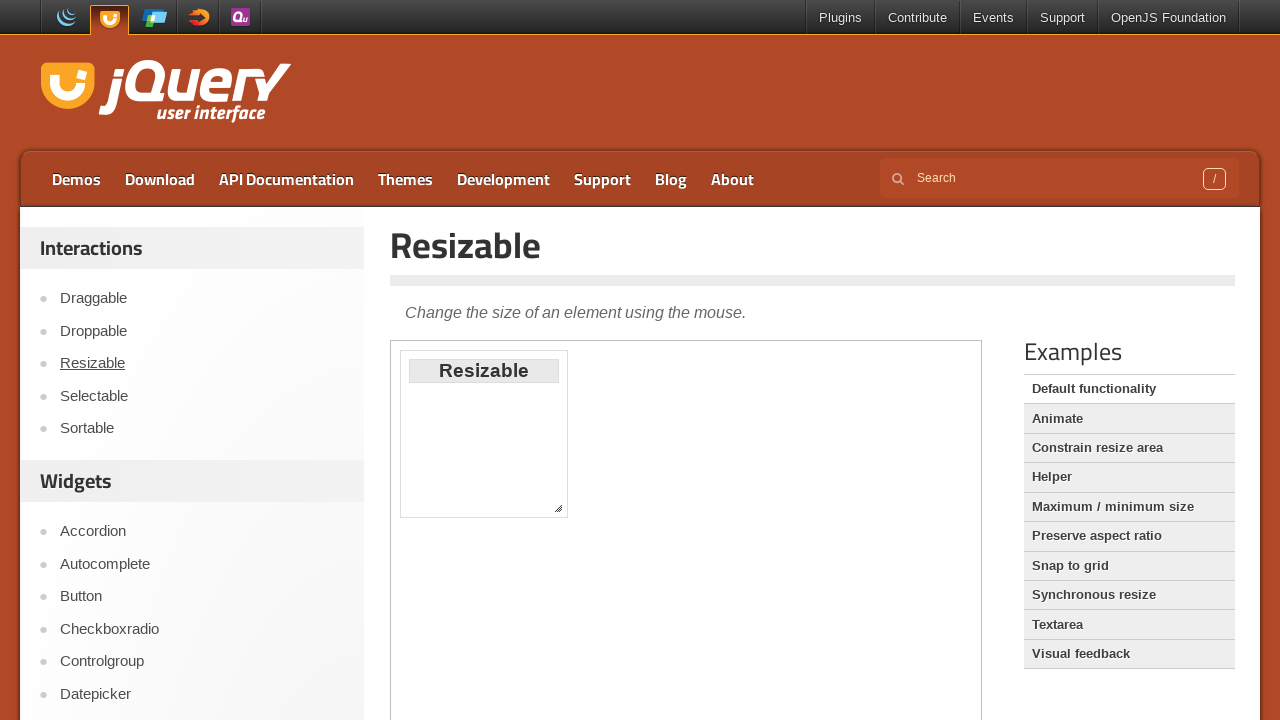